Tests JavaScript alert handling functionality including accepting an alert, dismissing a confirm dialog, and entering text into a prompt dialog on a test automation practice website.

Starting URL: https://testautomationpractice.blogspot.com/?m=1

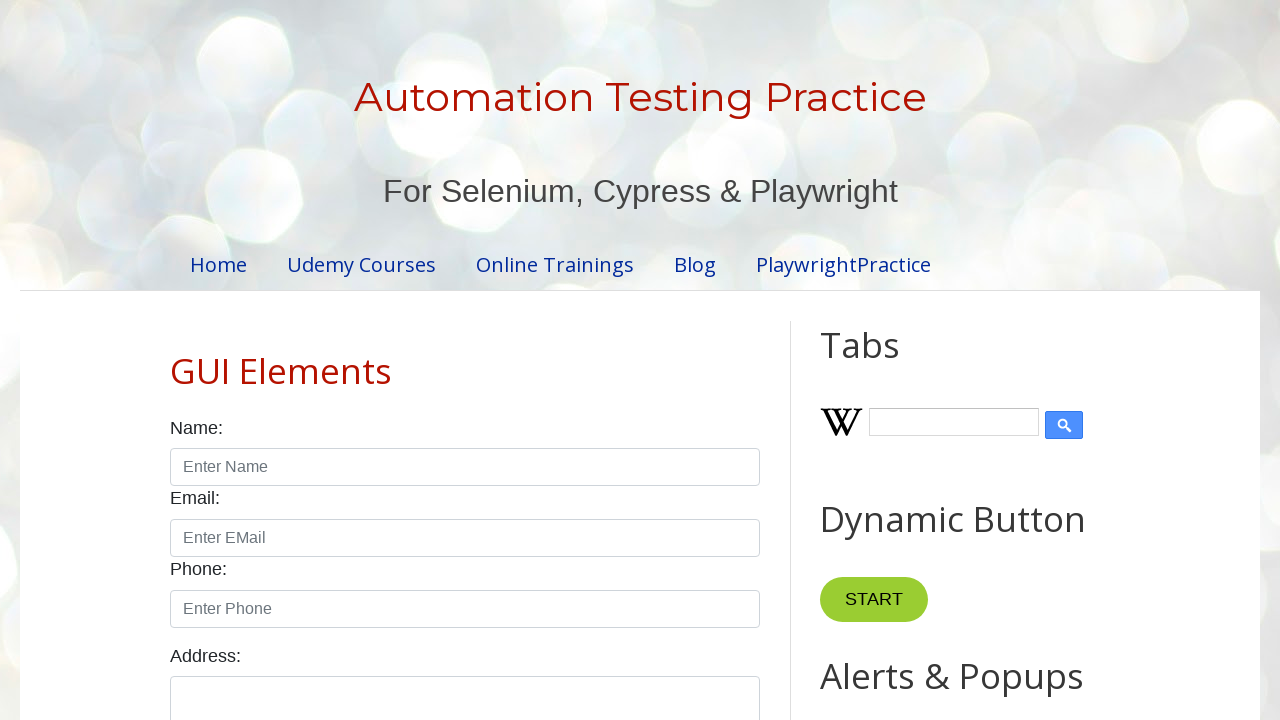

Clicked the first alert button at (888, 361) on xpath=//*[@id='HTML9']/div[1]/button[1]
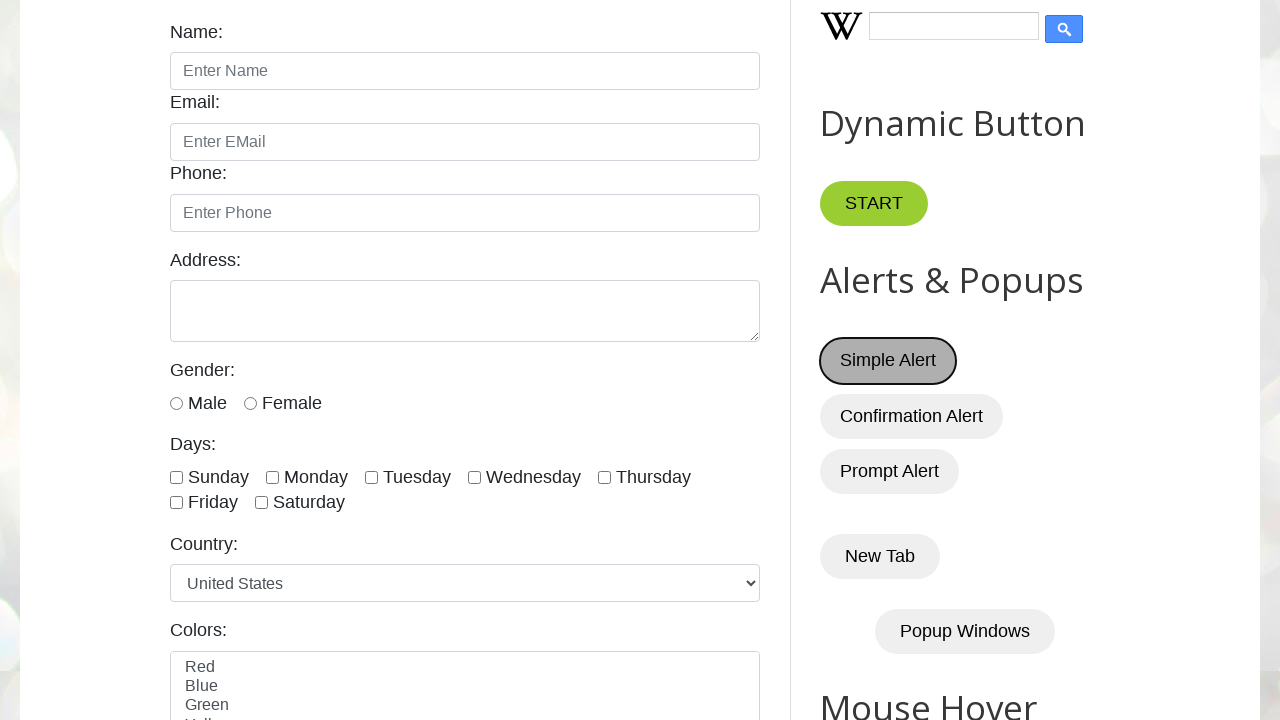

Set up dialog handler to accept alerts
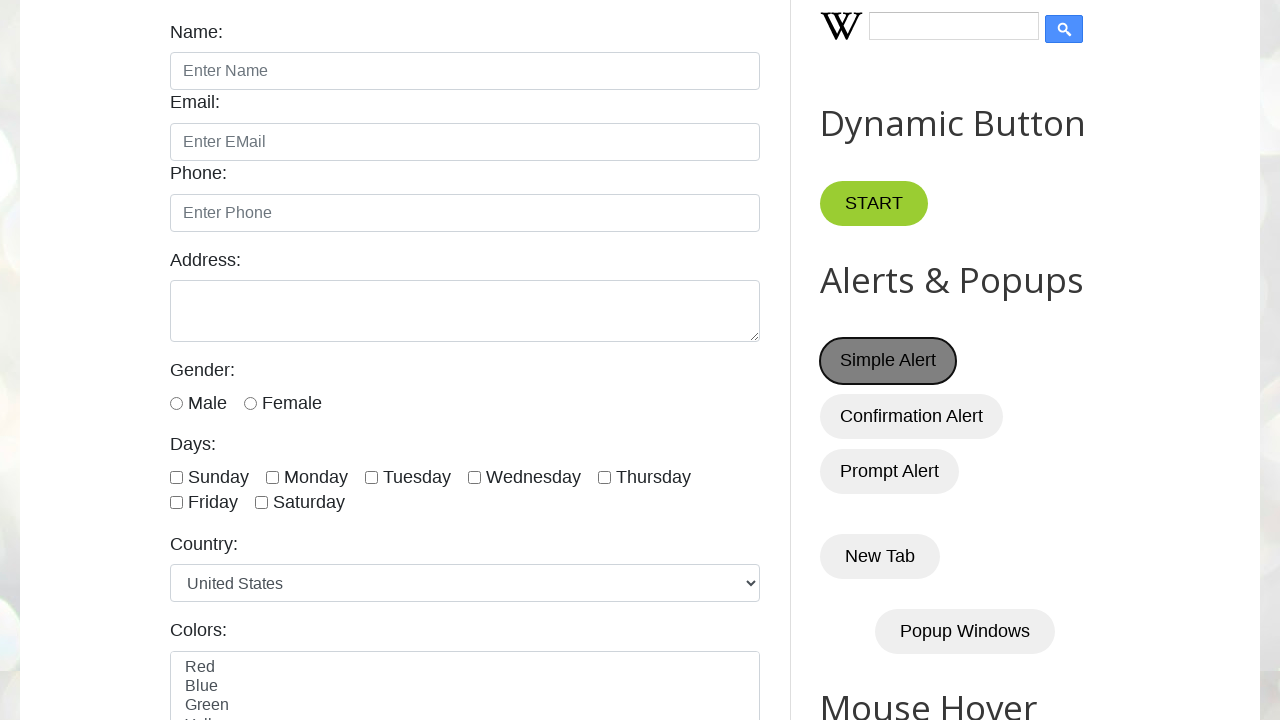

Alert dialog appeared and was accepted
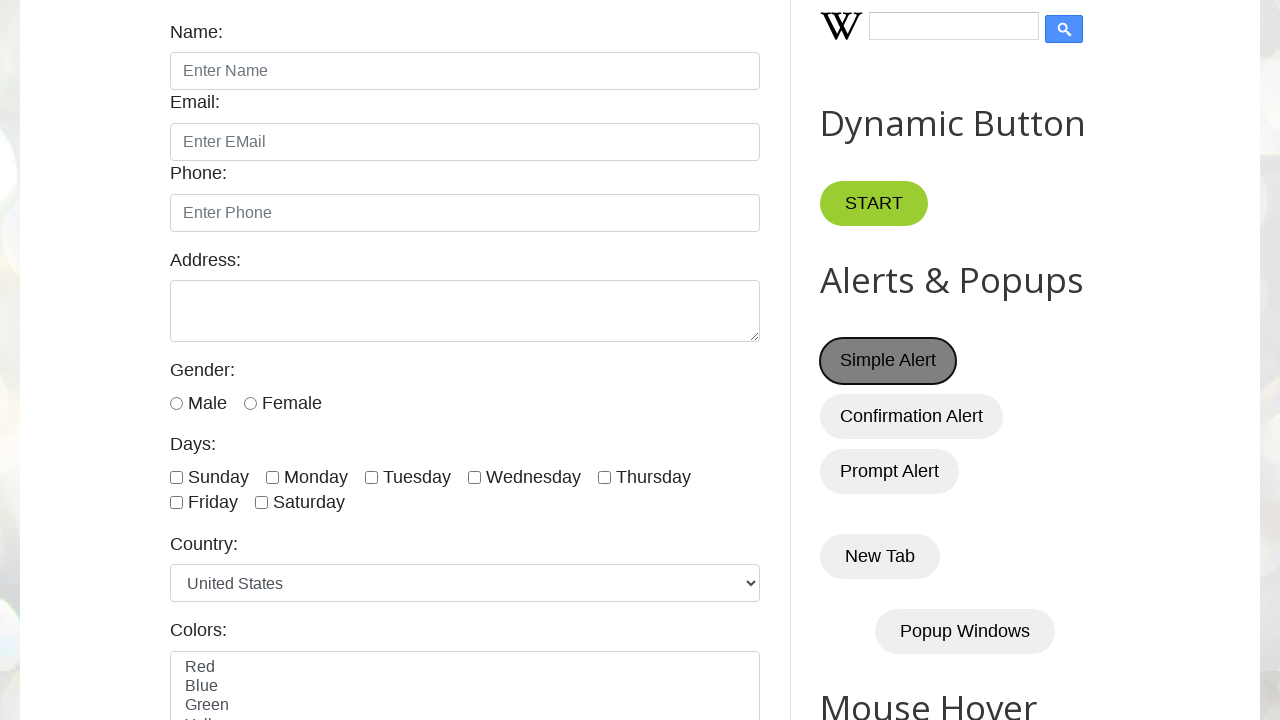

Clicked the second confirm button at (912, 416) on xpath=//*[@id='HTML9']/div[1]/button[2]
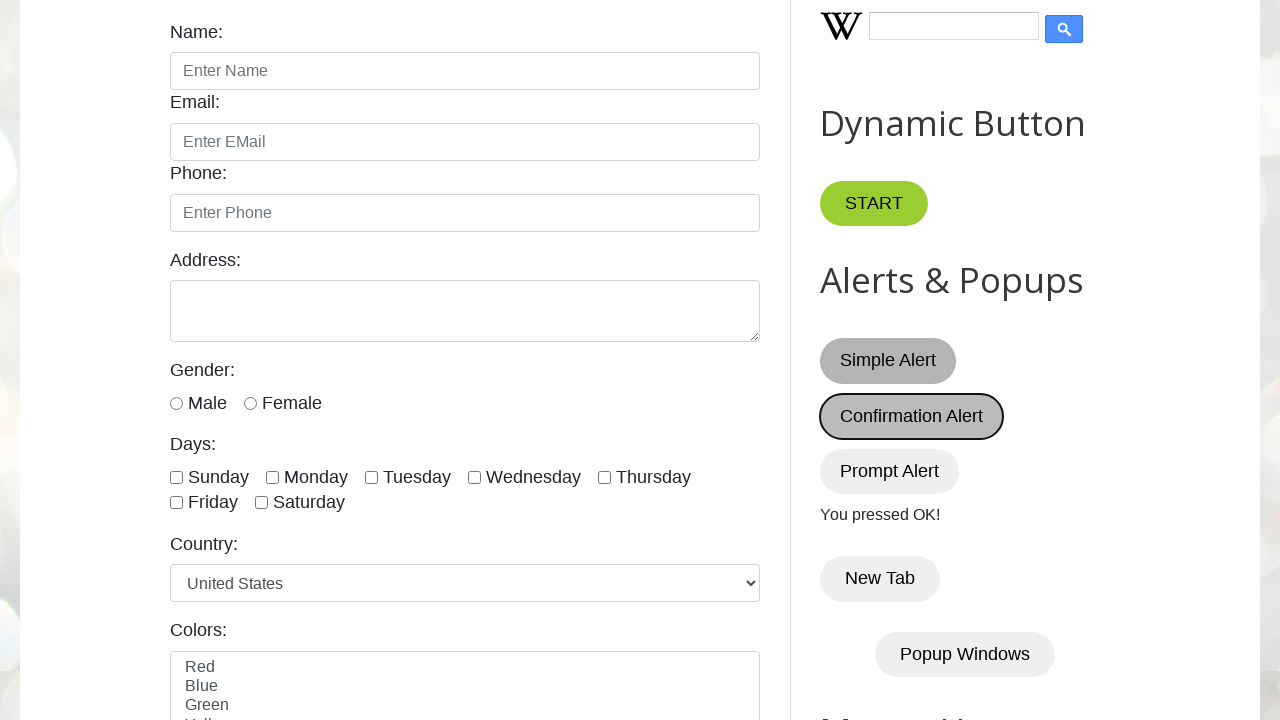

Set up dialog handler to dismiss confirm dialogs
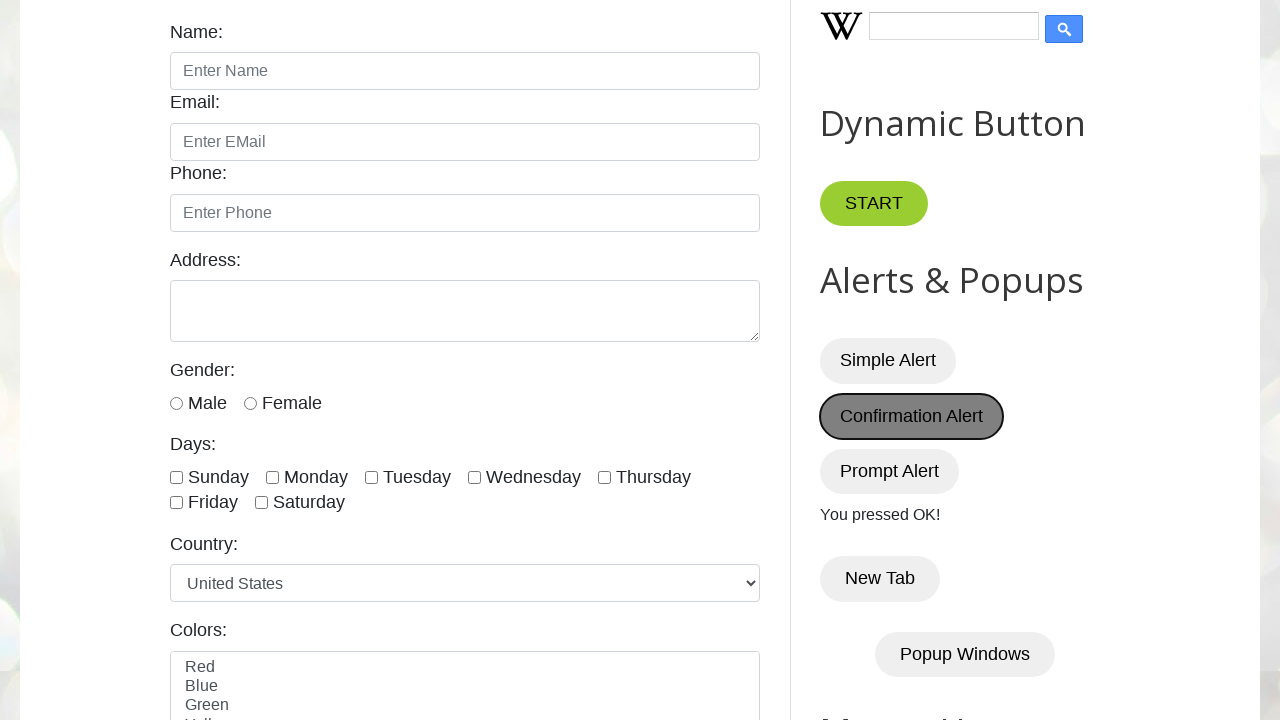

Confirm dialog appeared and was dismissed
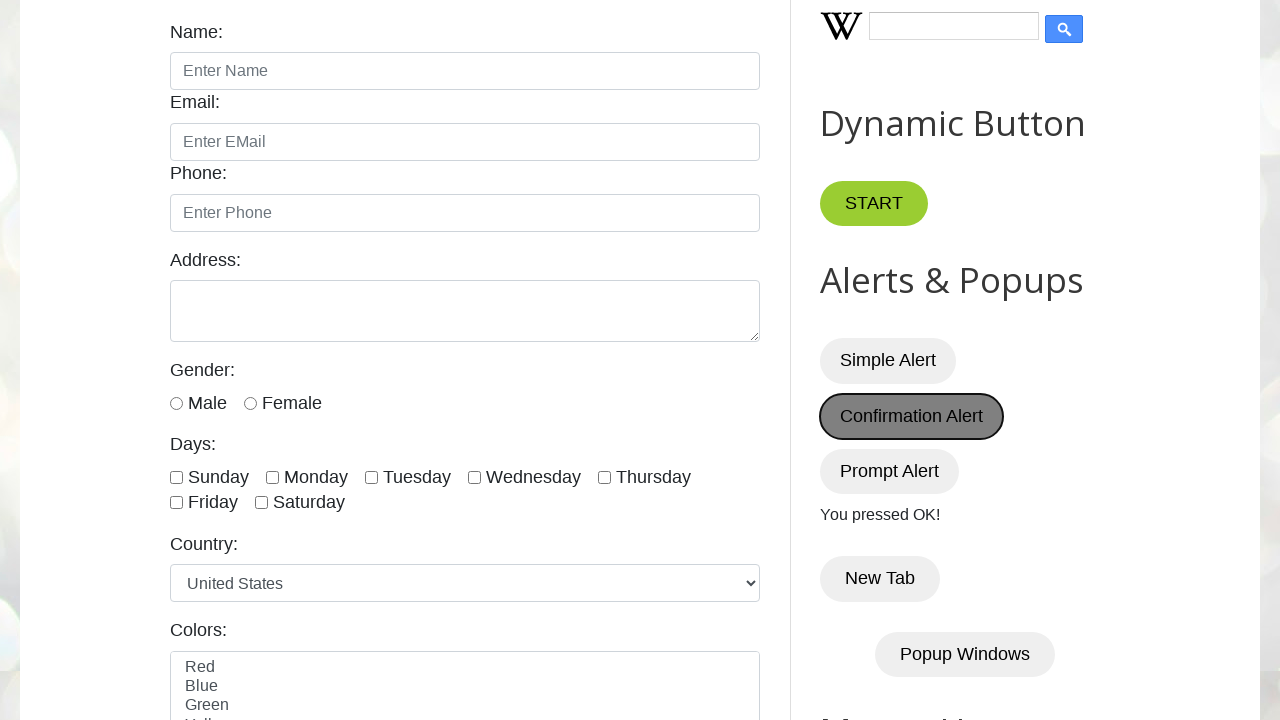

Clicked the third prompt button at (890, 471) on xpath=//*[@id='HTML9']/div[1]/button[3]
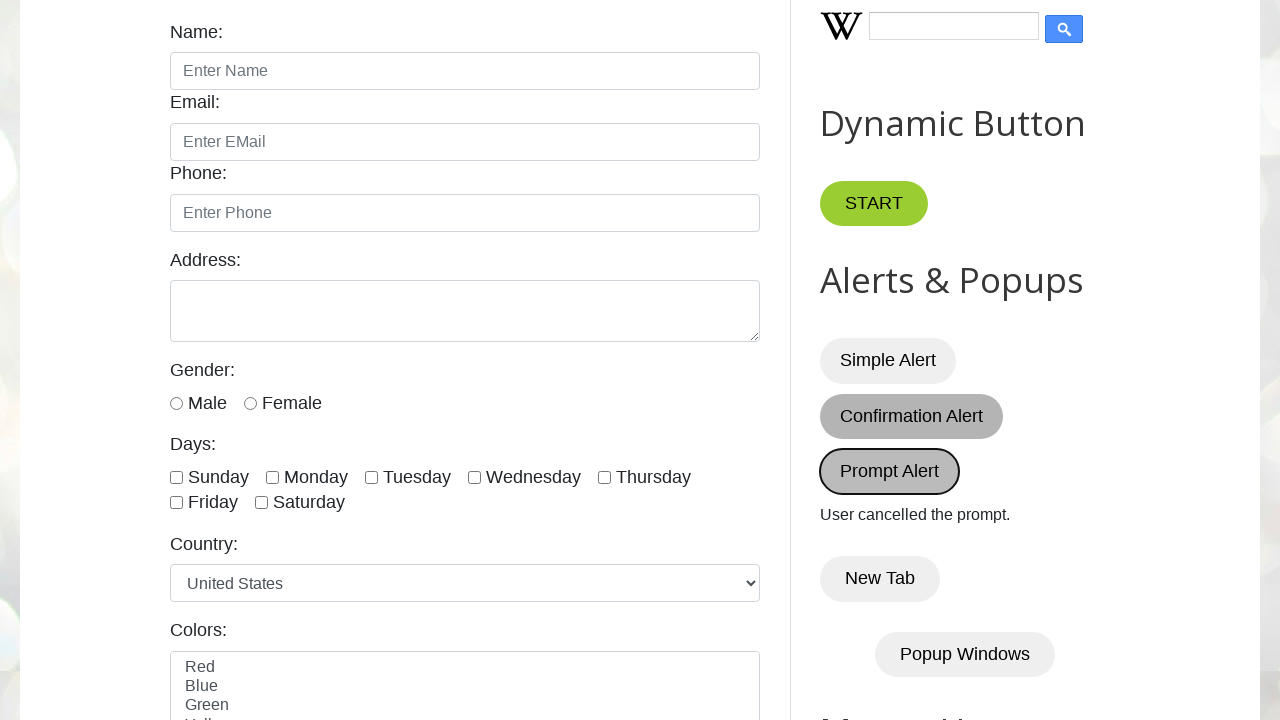

Set up dialog handler to enter text in prompt and accept
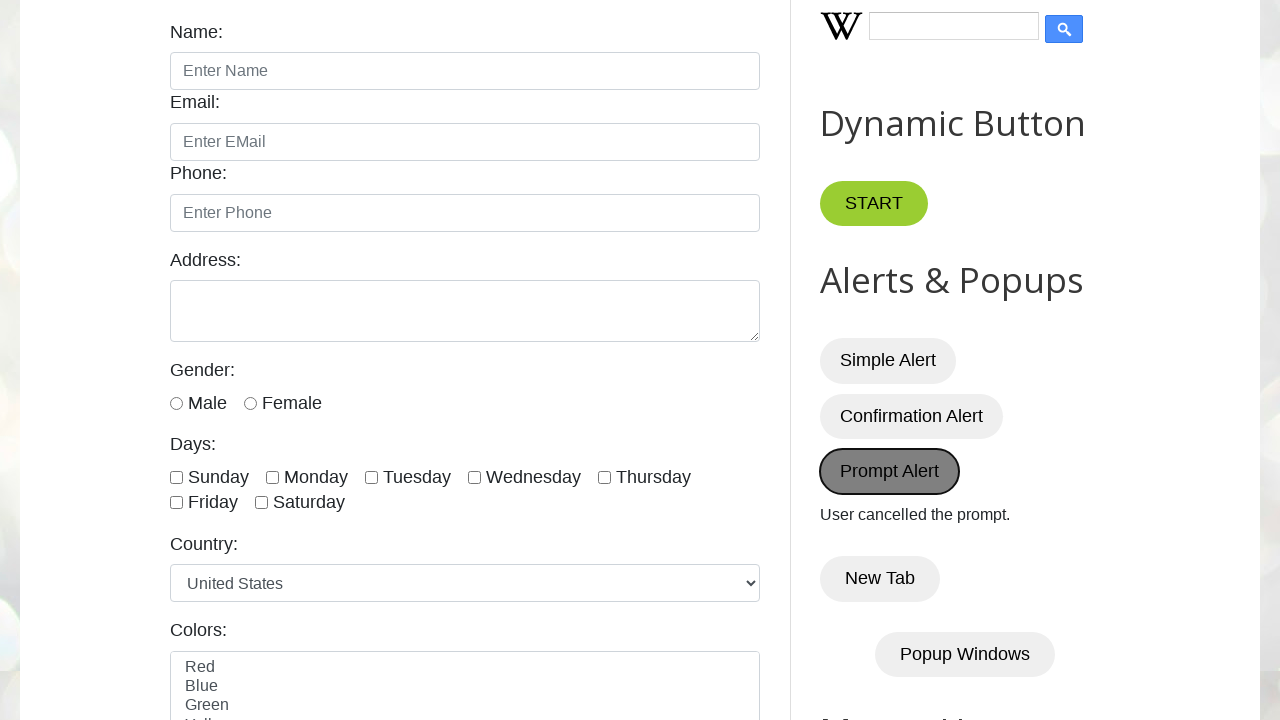

Prompt dialog appeared and accepted with text 'VISHNU'
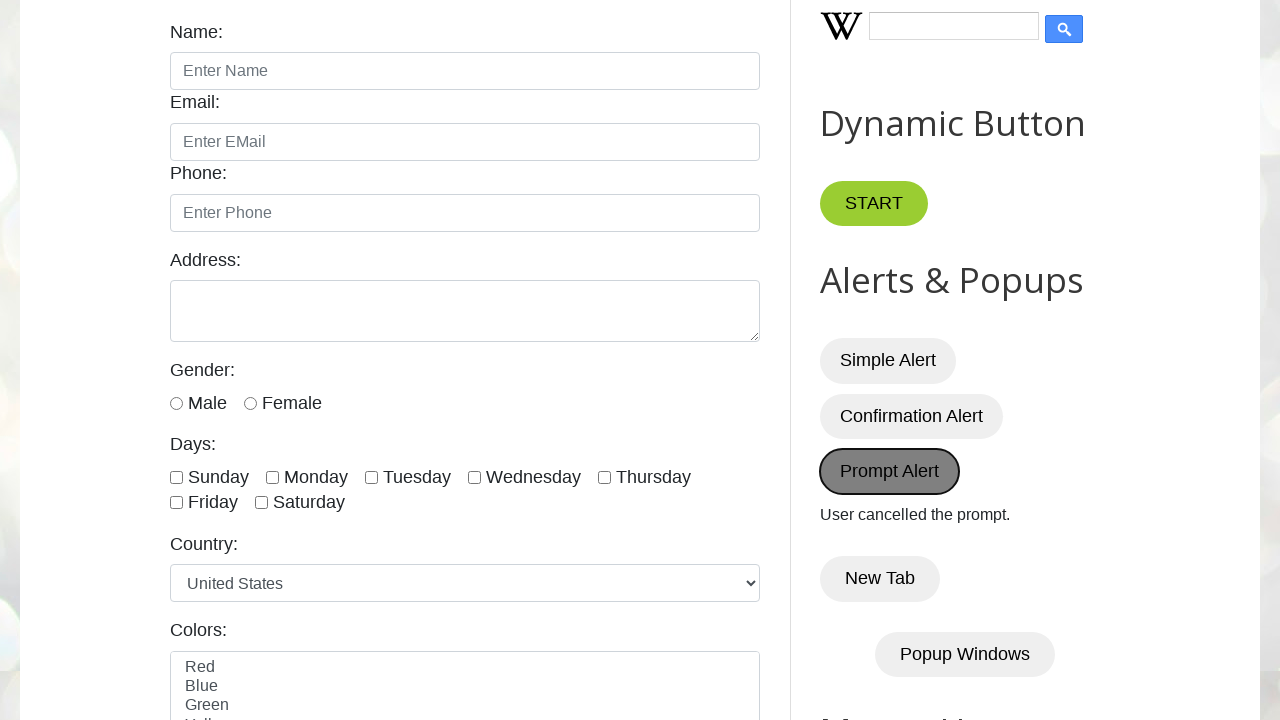

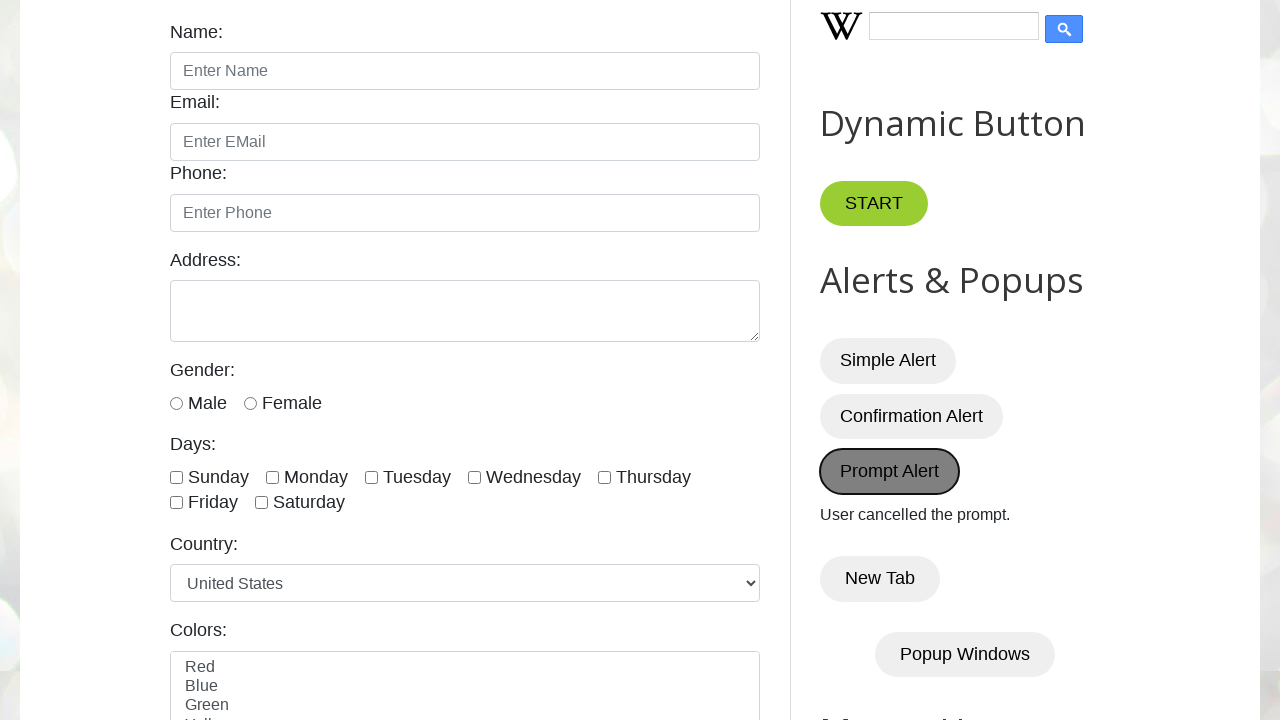